Tests adding a new customer in a banking application by filling in customer details (first name, last name, postal code) and navigating to the customers section

Starting URL: https://www.globalsqa.com/angularJs-protractor/BankingProject/#/manager

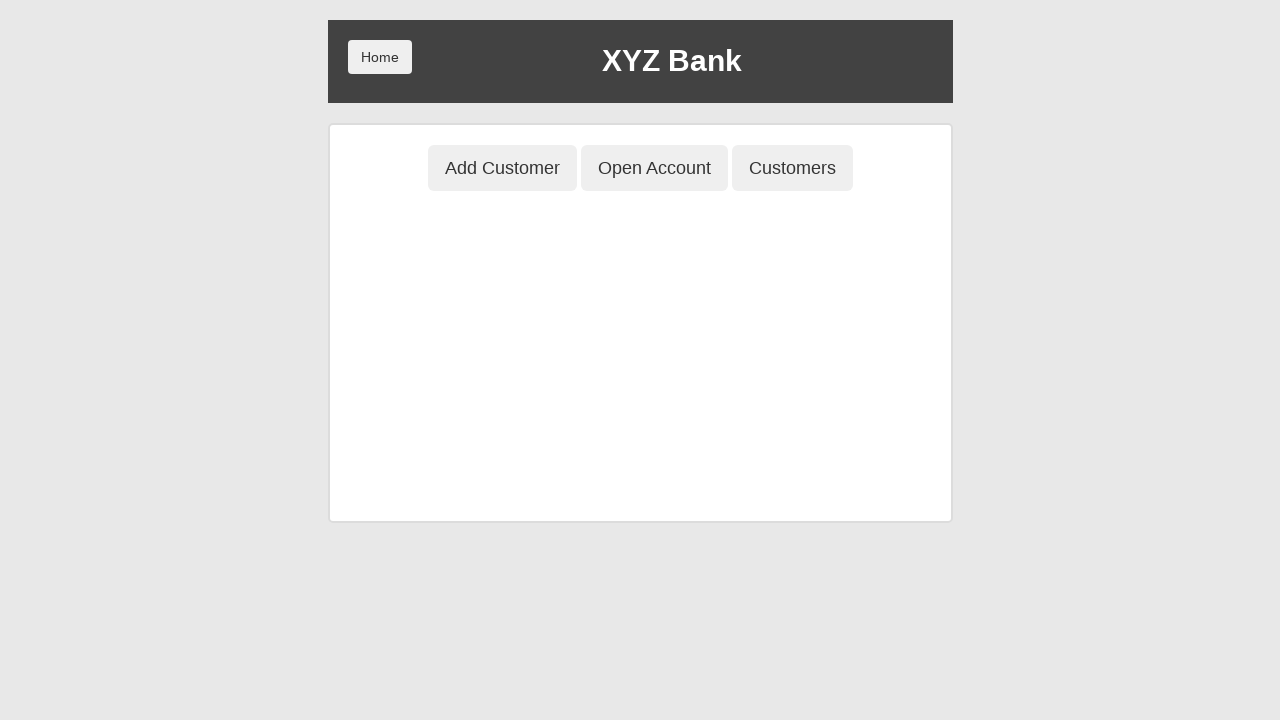

Clicked Add Customer button at (502, 168) on button[ng-class='btnClass1']
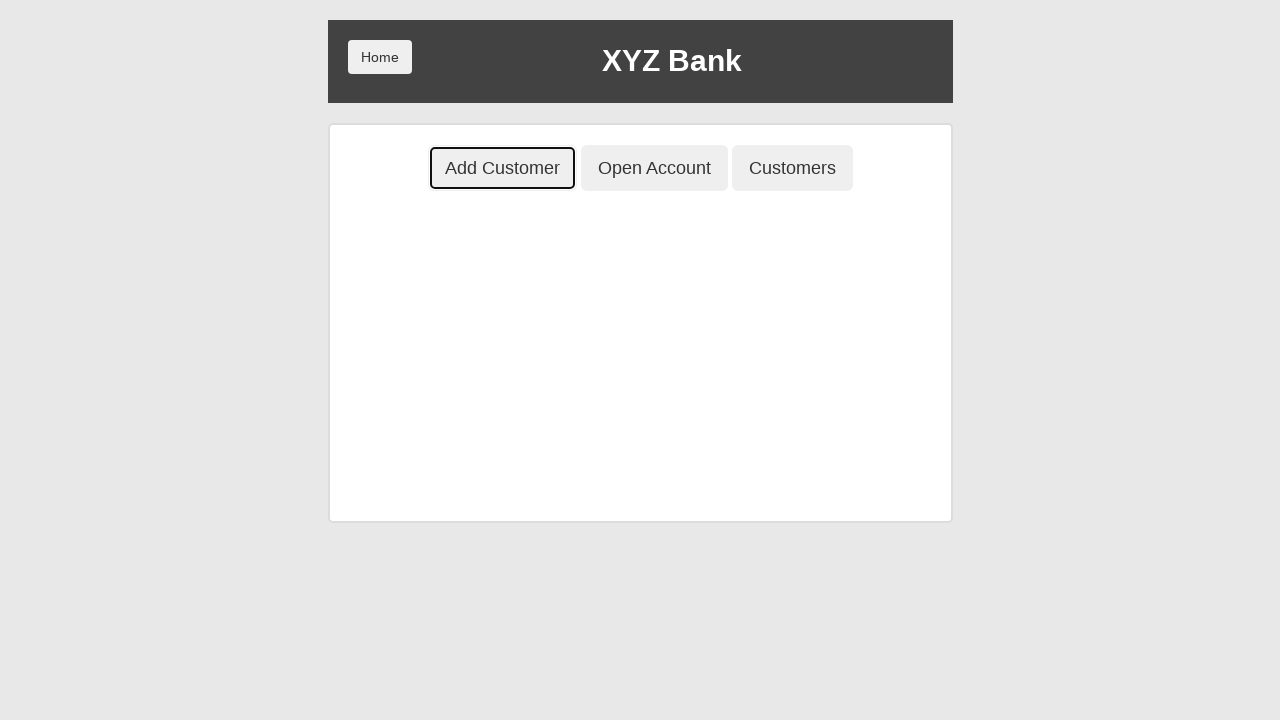

Filled first name field with 'Nur' on input[ng-model='fName']
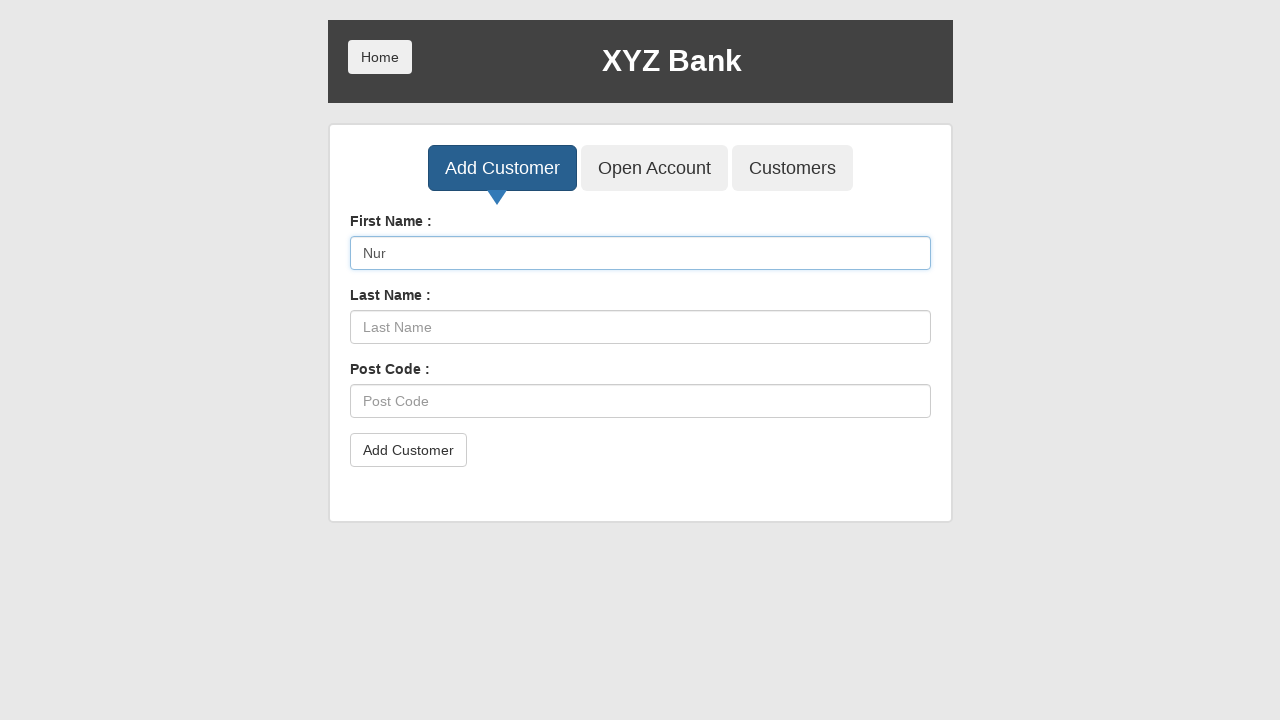

Filled last name field with 'Chynybek' on input[ng-model='lName']
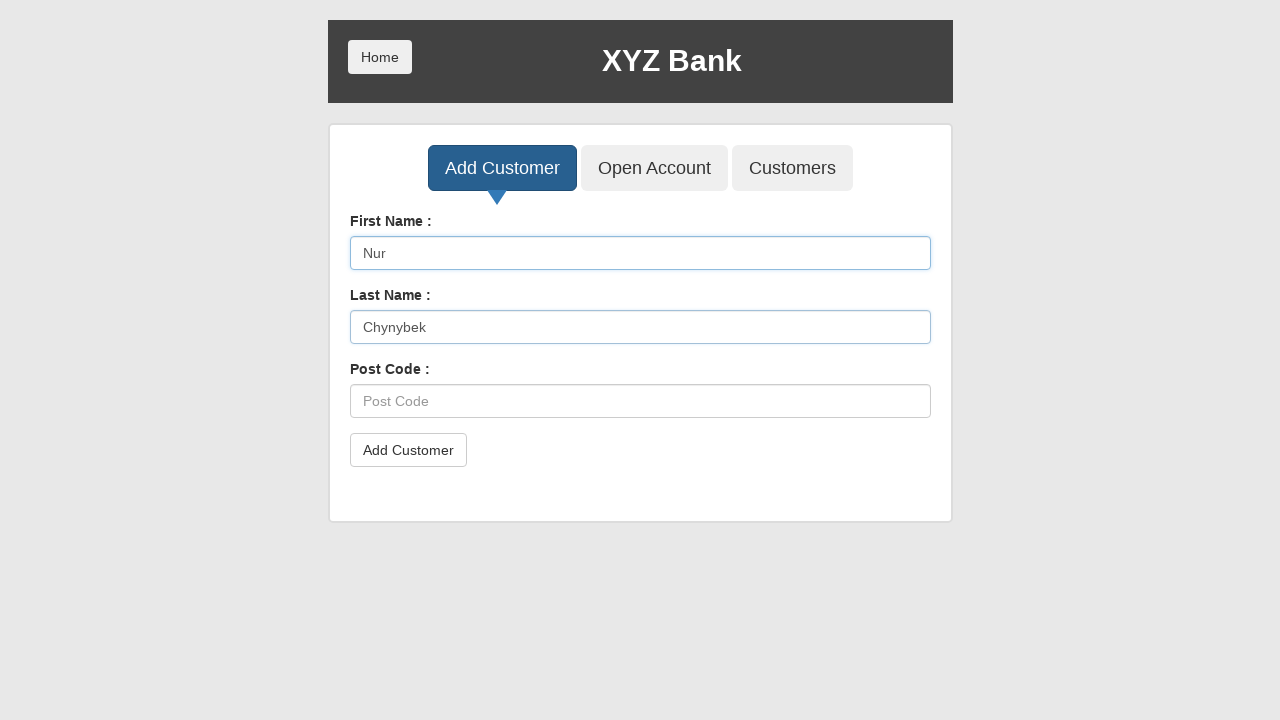

Filled postal code field with '120077' on input[ng-model='postCd']
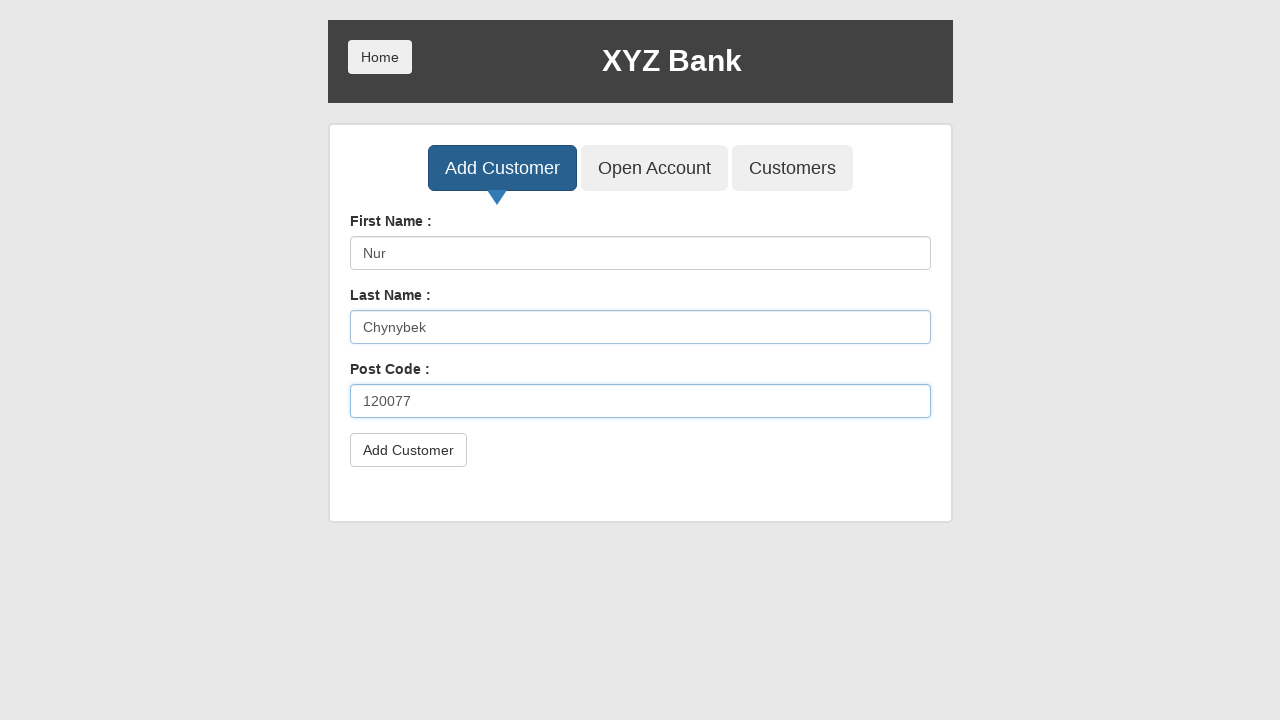

Clicked submit button to add customer at (408, 450) on button[type='submit']
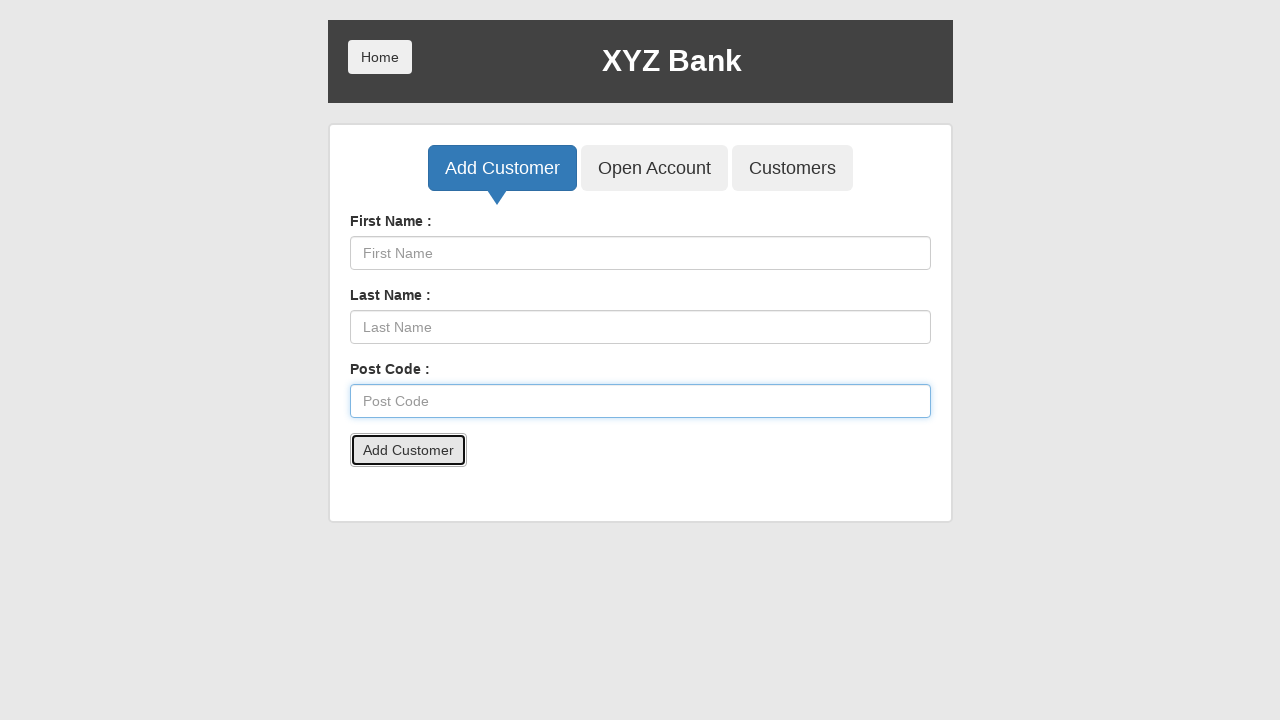

Accepted alert dialog after customer submission
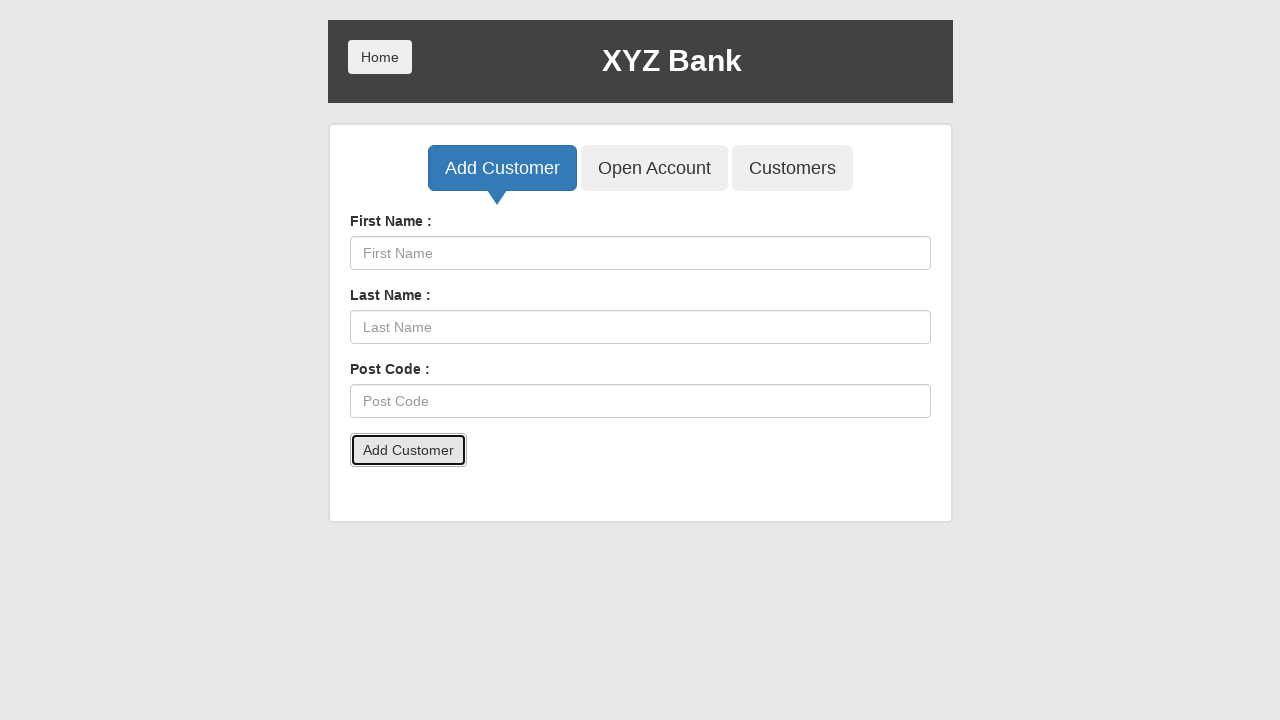

Navigated to Customers section at (792, 168) on button[ng-class='btnClass3']
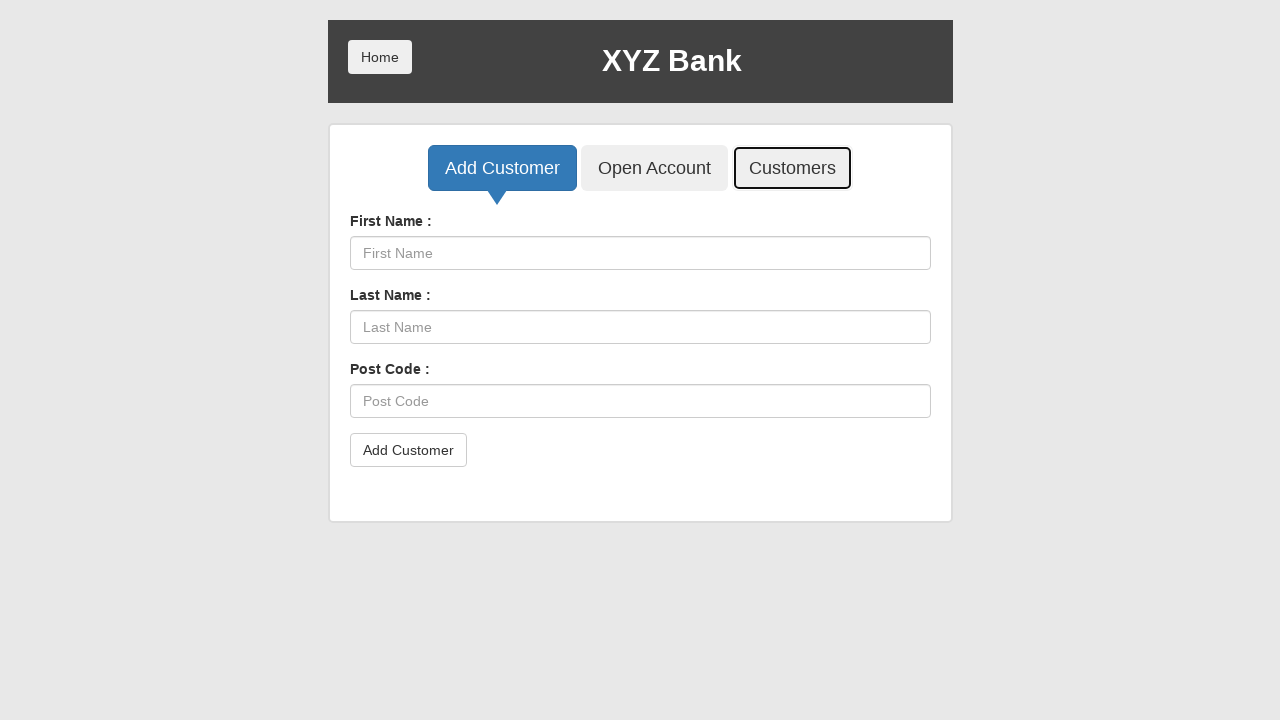

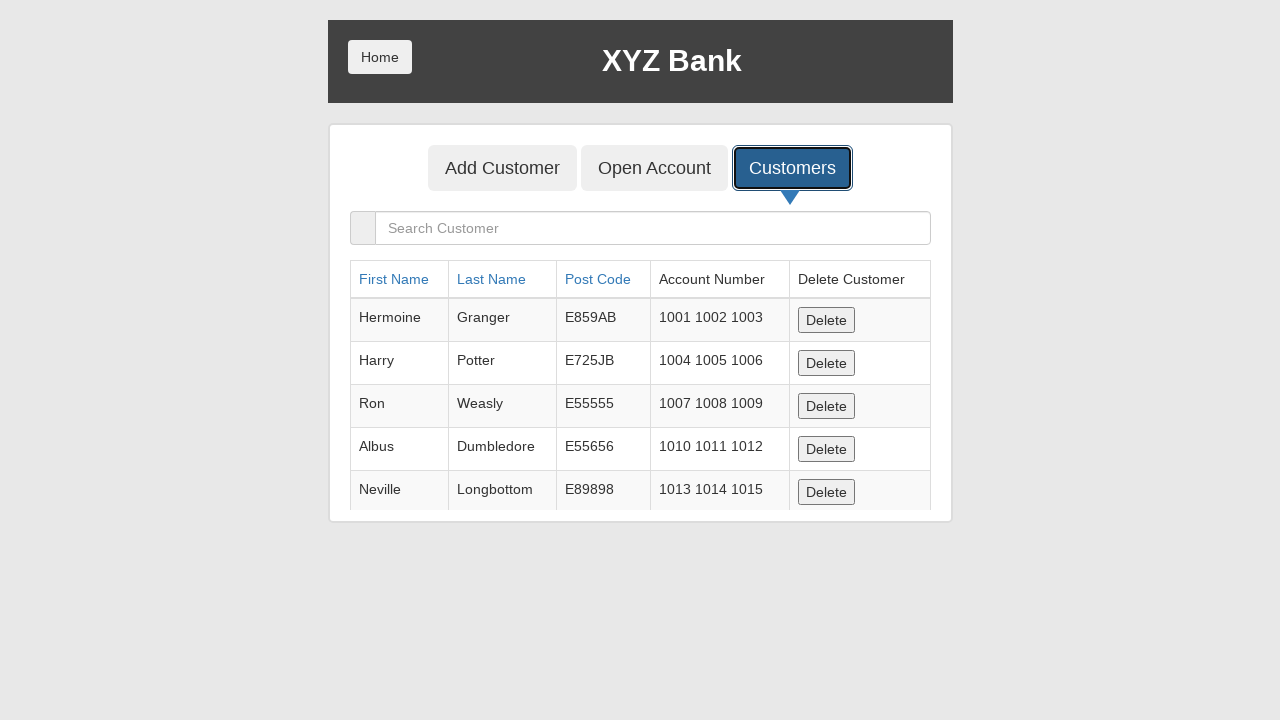